Fills out a Google Form with property information including address, price, and link fields

Starting URL: https://docs.google.com/forms/d/e/1FAIpQLSca6LI836SxYv4HzrMzSK_QBFoJT4dTPYcwVcoKyKTUdhE_aA/viewform?usp=sf_link

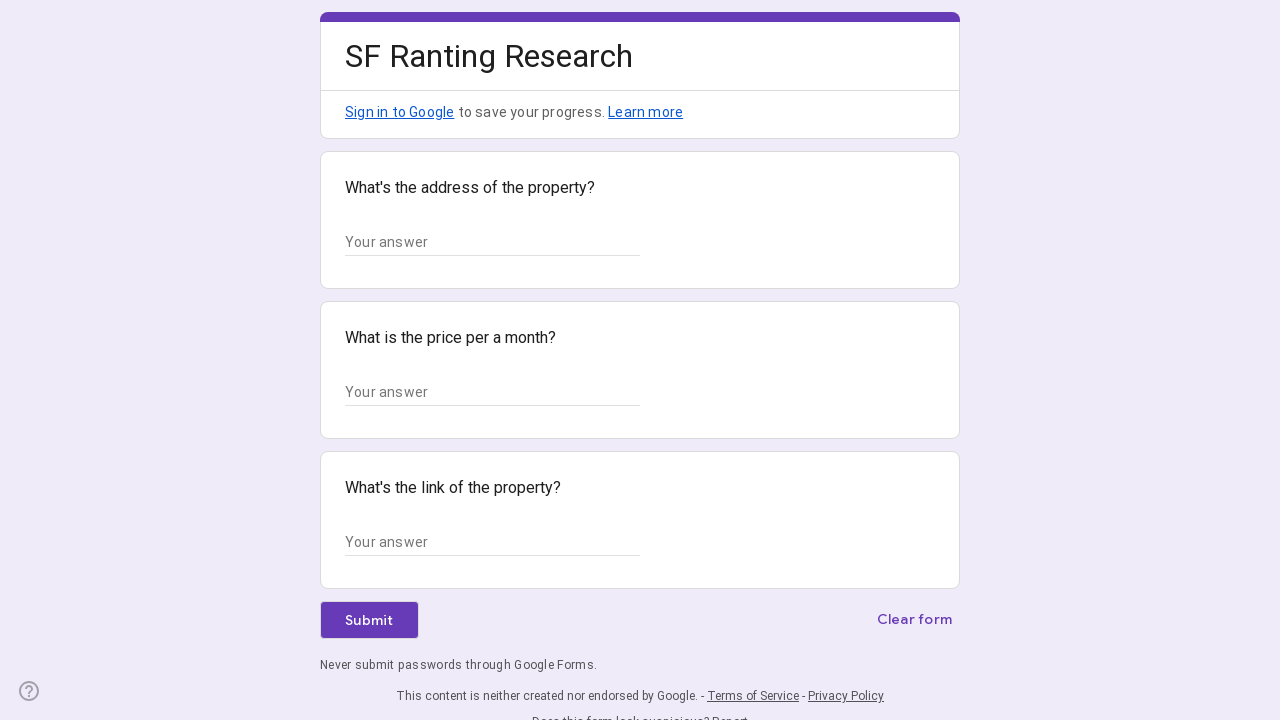

Waited for form text inputs to load
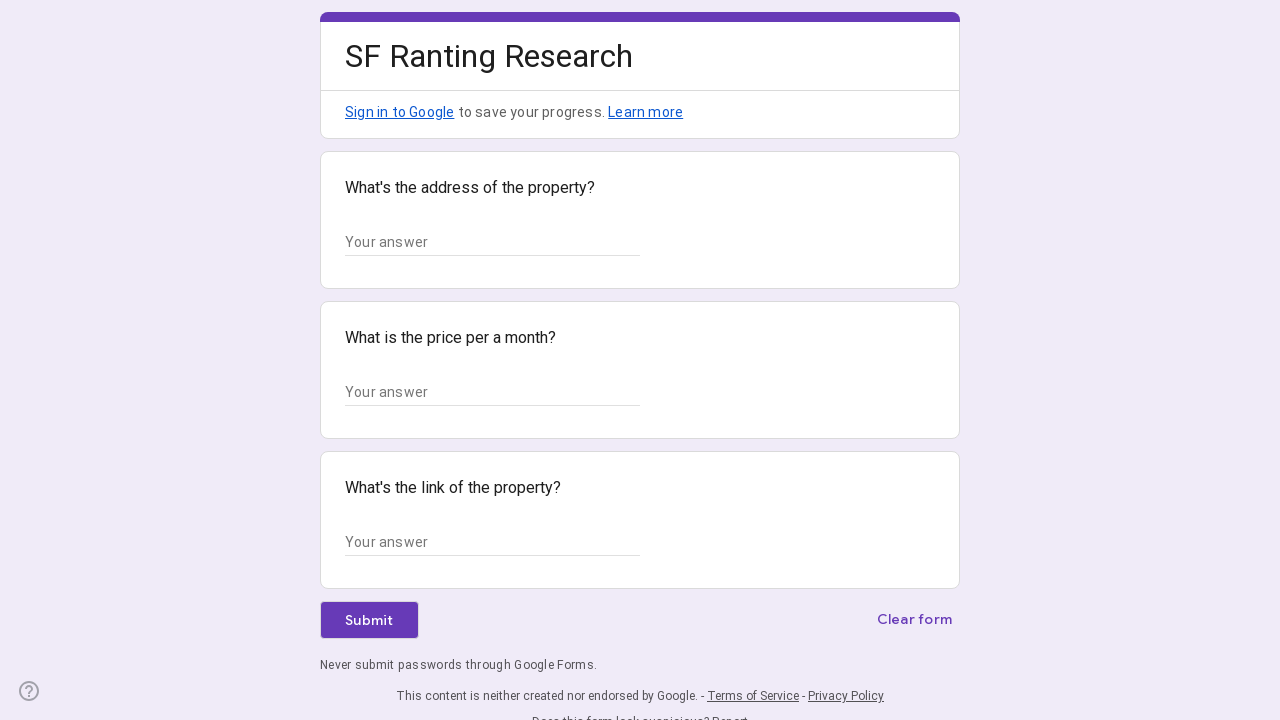

Filled address field with '123 Market Street, San Francisco, CA 94102' on //*[@id="mG61Hd"]/div[2]/div/div[2]/div[1]/div/div/div[2]/div/div[1]/div/div[1]/
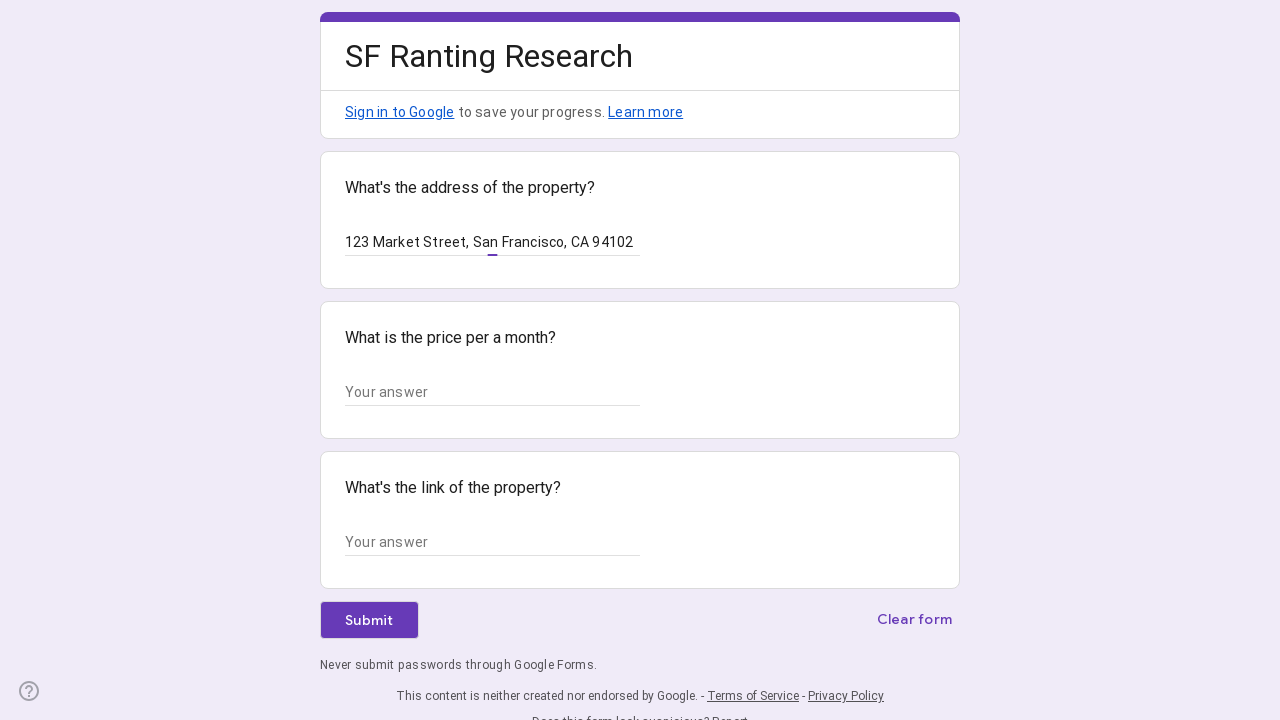

Filled price field with '$2,500/mo' on //*[@id="mG61Hd"]/div[2]/div/div[2]/div[2]/div/div/div[2]/div/div[1]/div/div[1]/
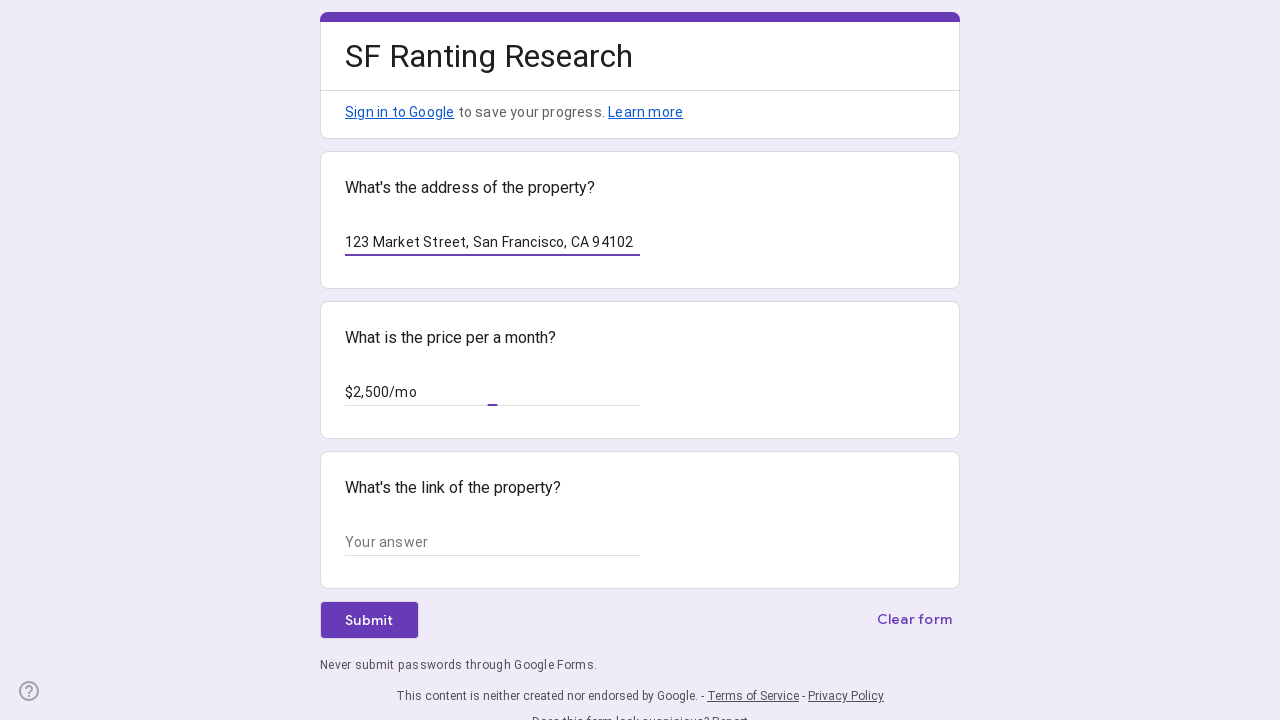

Filled link field with 'https://www.zillow.com/homedetails/123-market-st/12345678_zpid/' on //*[@id="mG61Hd"]/div[2]/div/div[2]/div[3]/div/div/div[2]/div/div[1]/div/div[1]/
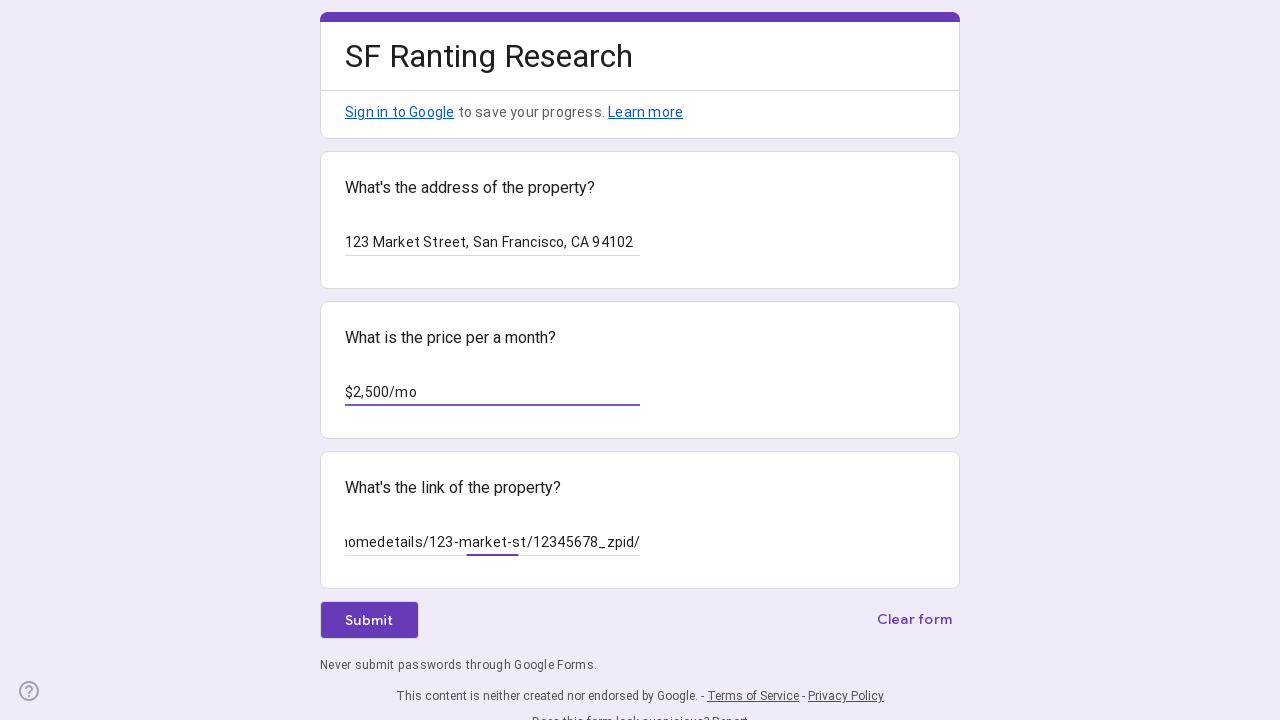

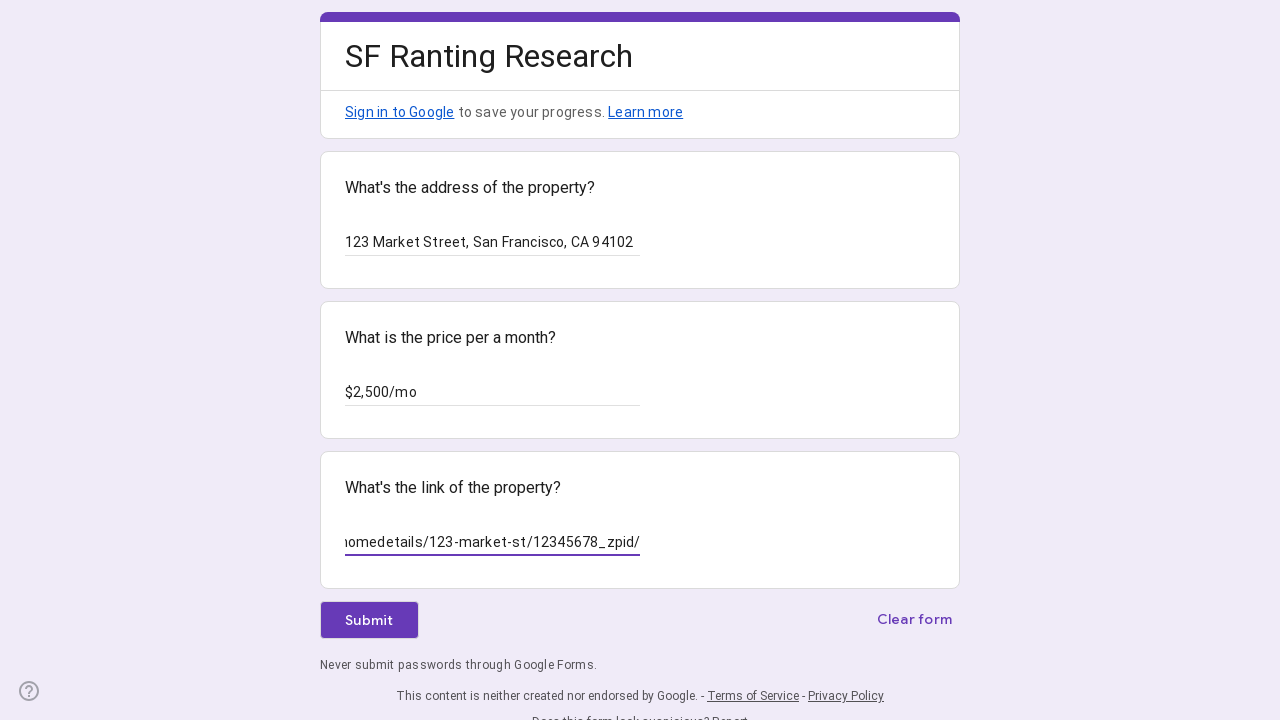